Tests an explicit wait scenario by waiting for a price element to show "$100", then clicking a book button, calculating a value based on displayed input, filling a form field with the calculated result, and submitting.

Starting URL: http://suninjuly.github.io/explicit_wait2.html

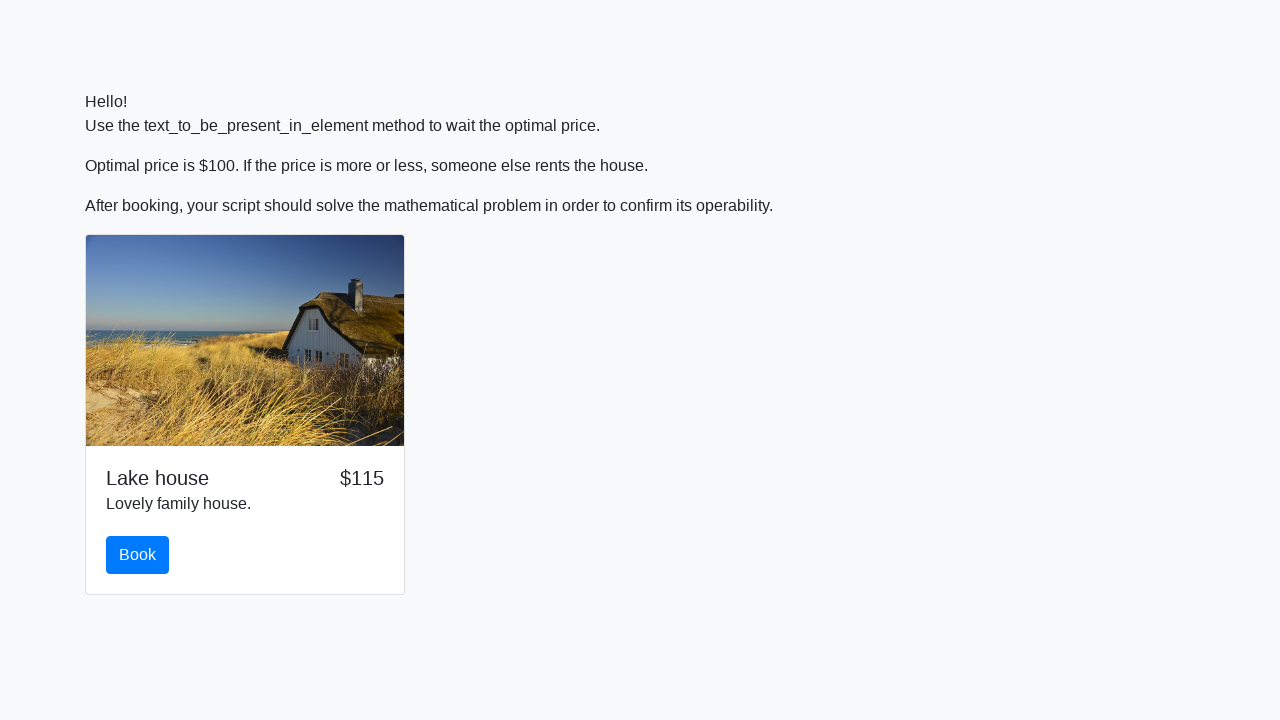

Waited for price element to display '$100'
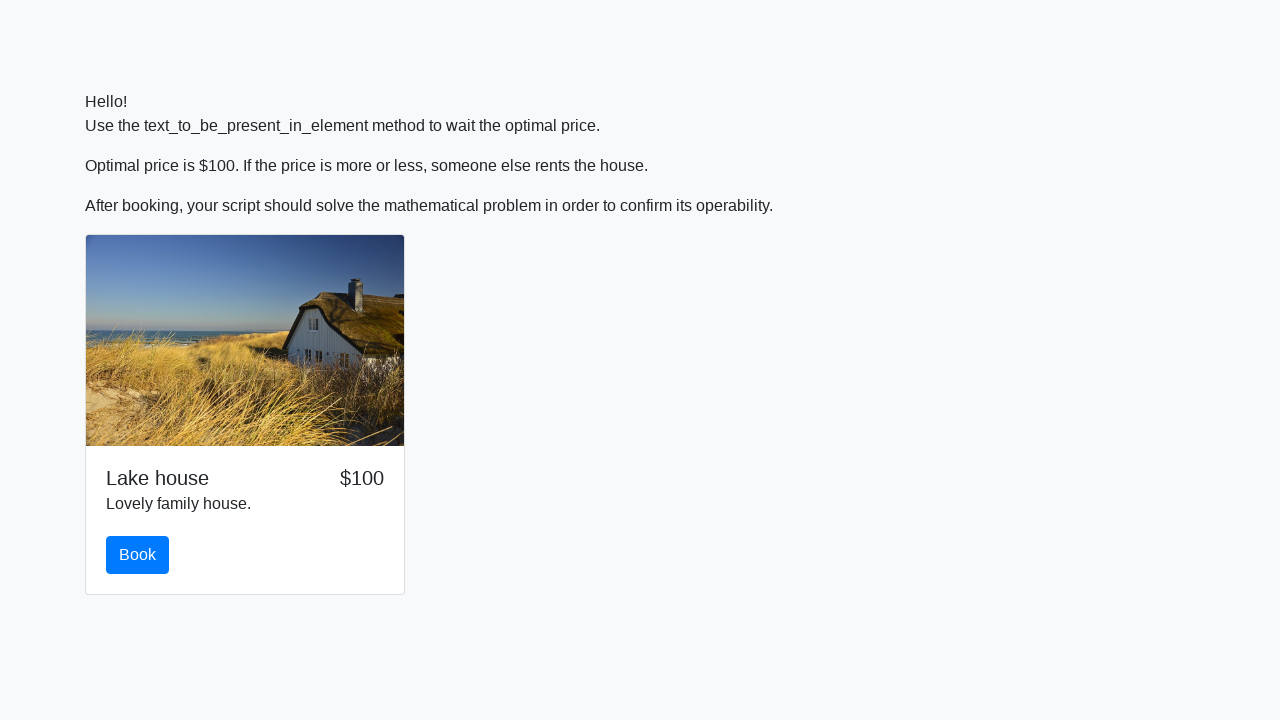

Clicked book button at (138, 555) on #book
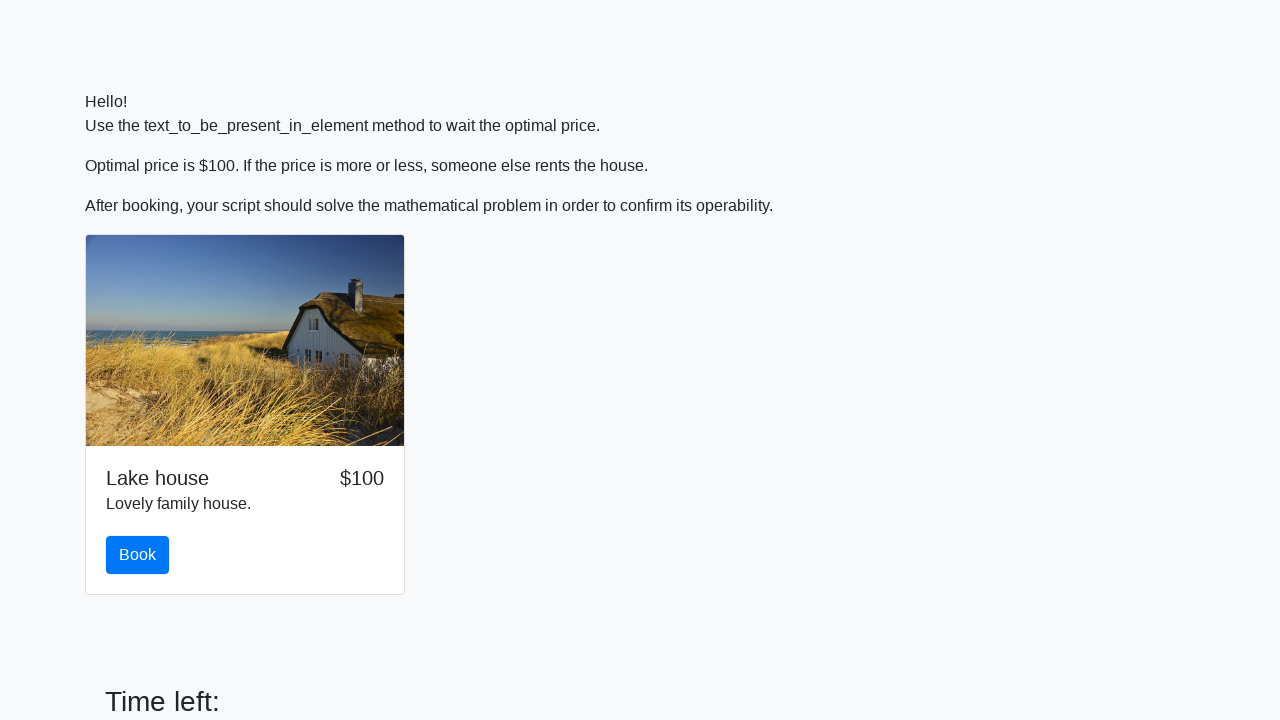

Retrieved input value: 8
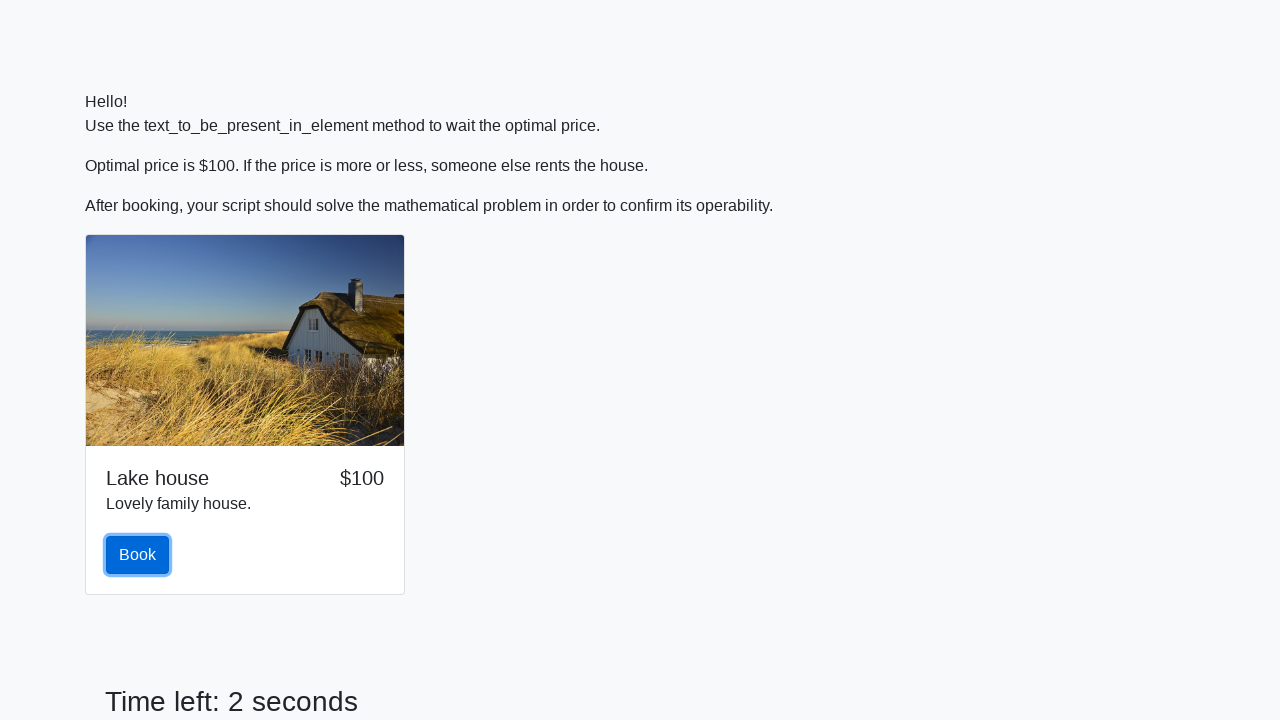

Calculated result: 2.4742078680049153
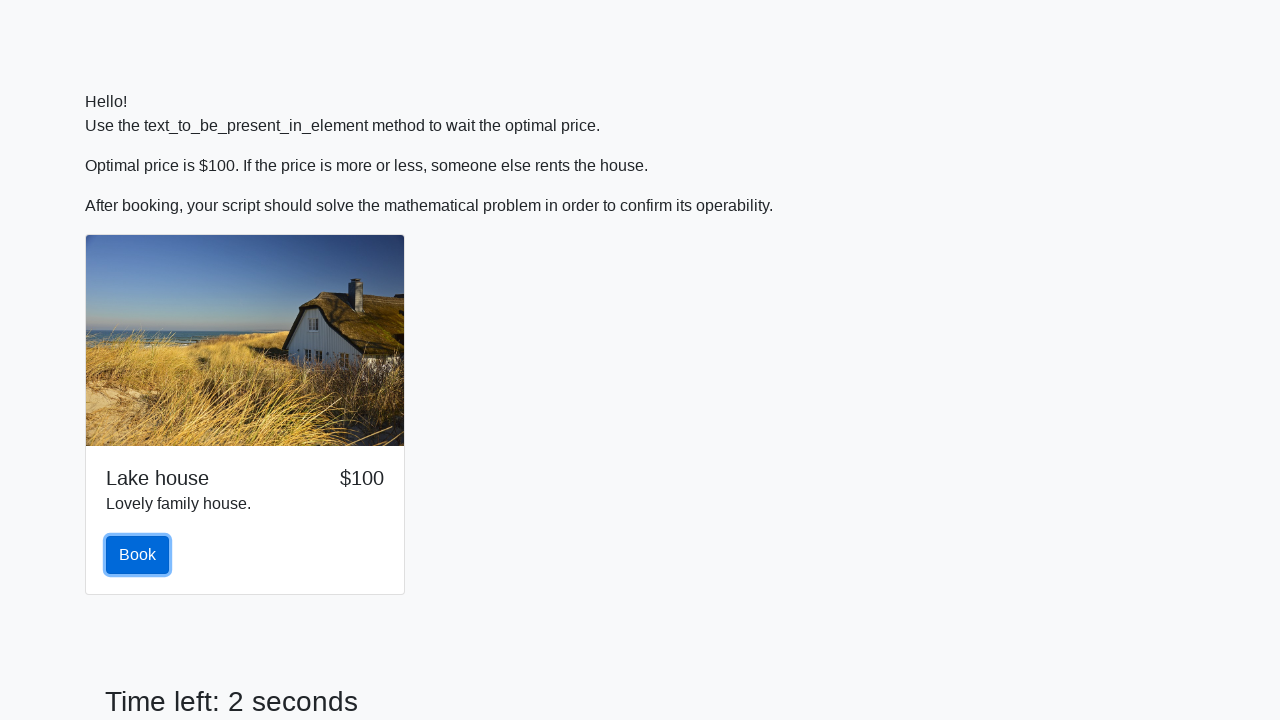

Filled input field with calculated value: 2.4742078680049153 on input
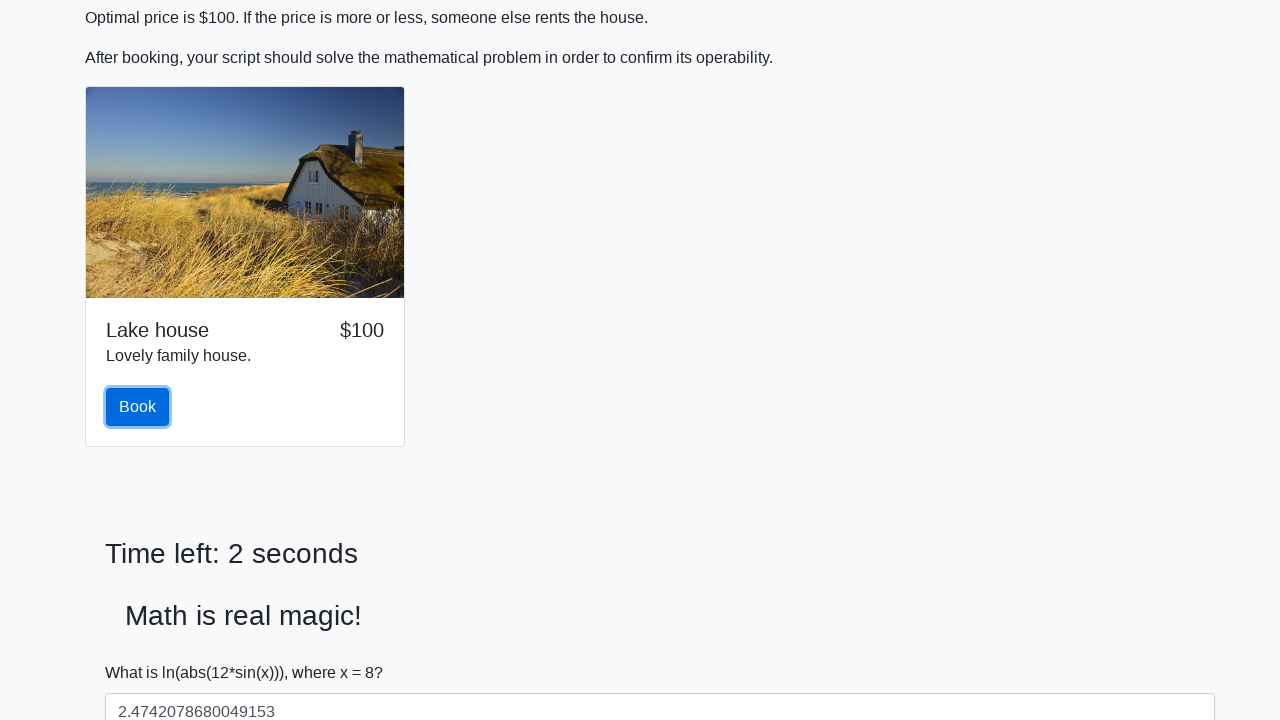

Clicked solve button to submit form at (143, 651) on #solve
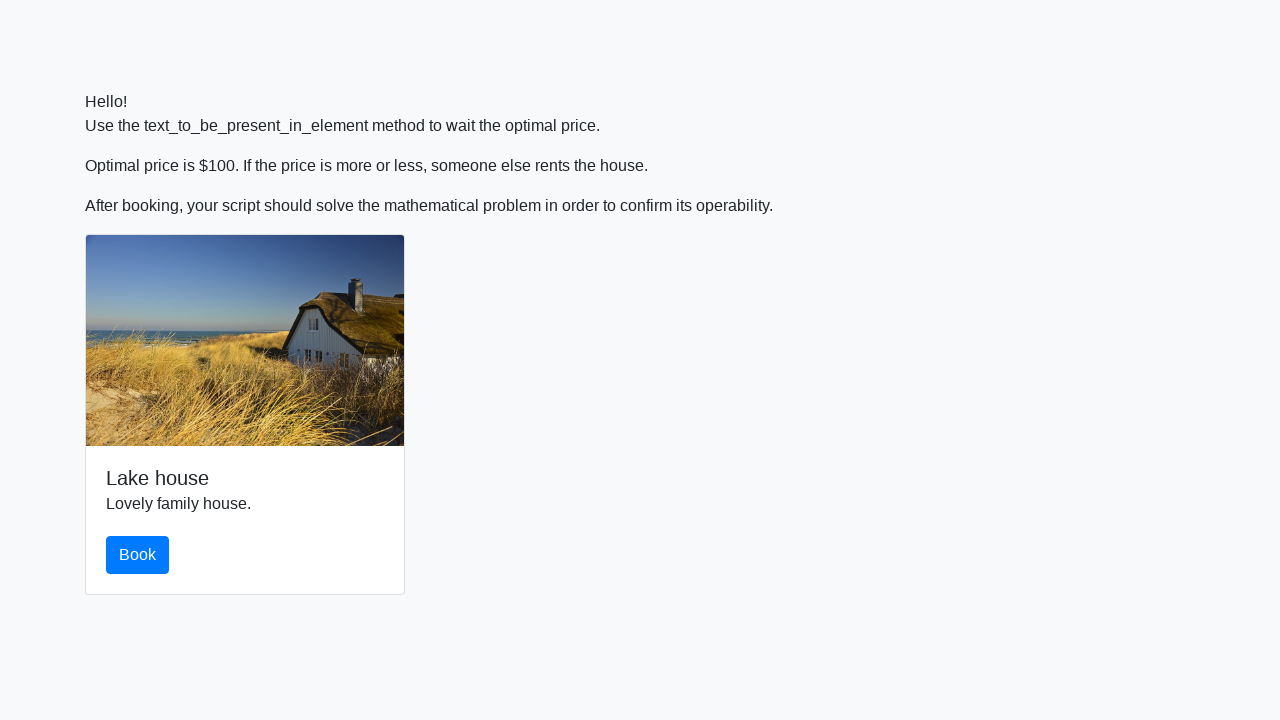

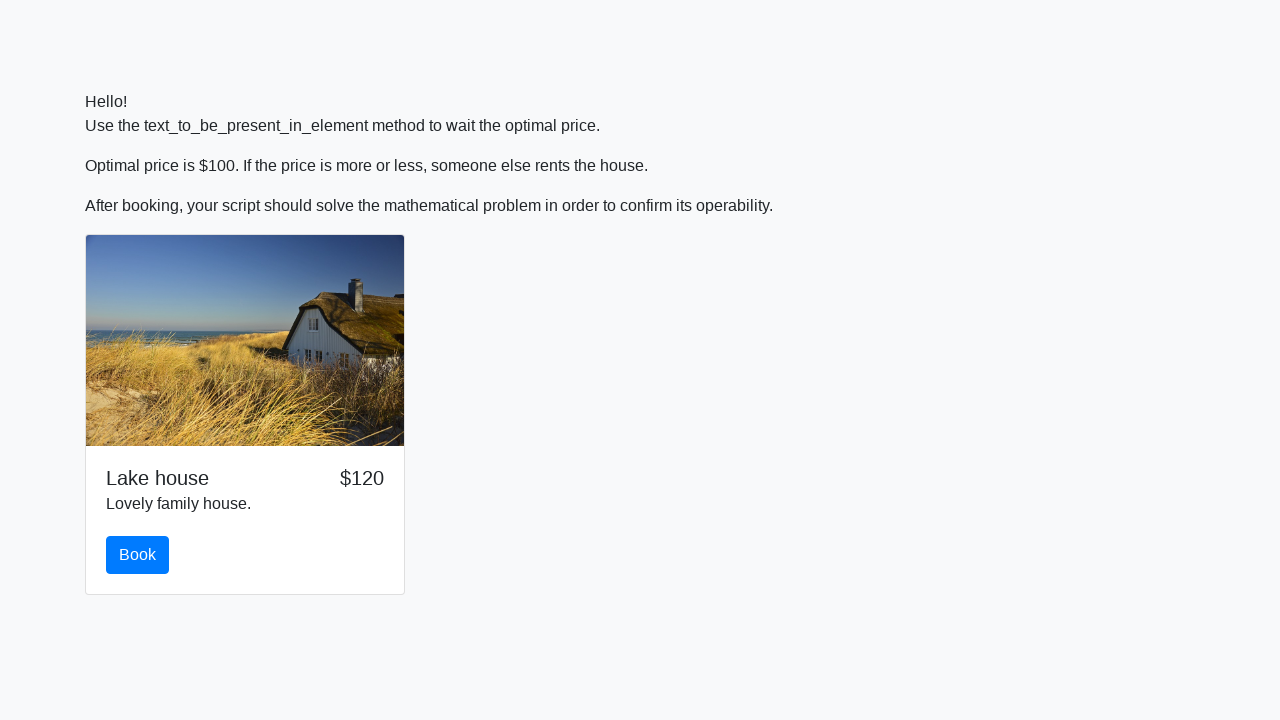